Tests the age form by entering a name and age, submitting the form, and verifying the response message.

Starting URL: https://kristinek.github.io/site/examples/age.html

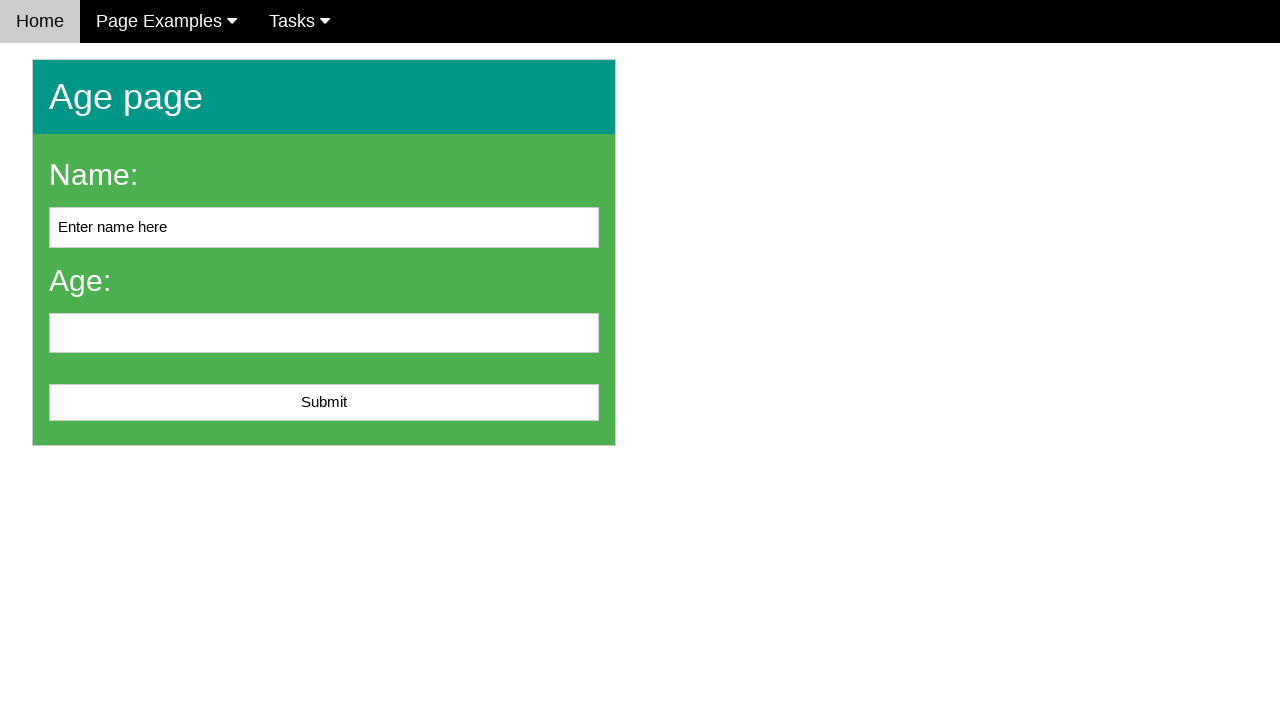

Filled name field with 'John Smith' on #name
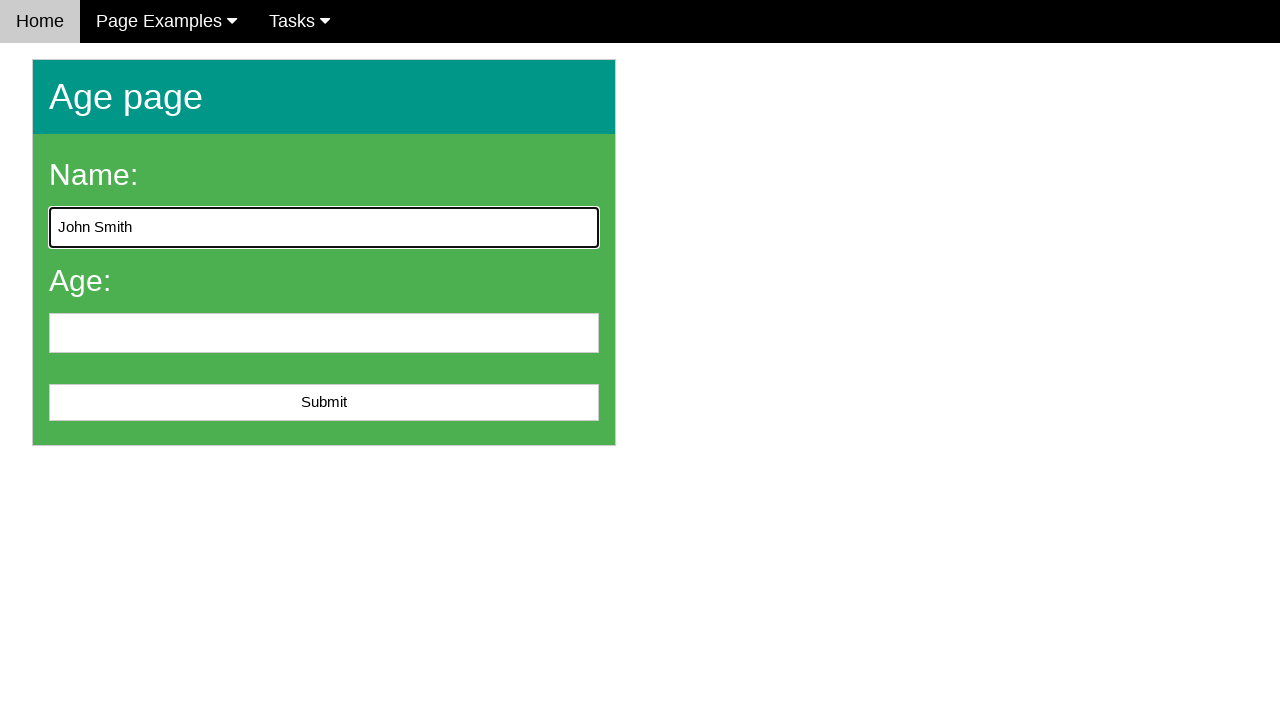

Filled age field with '25' on input[name='age']
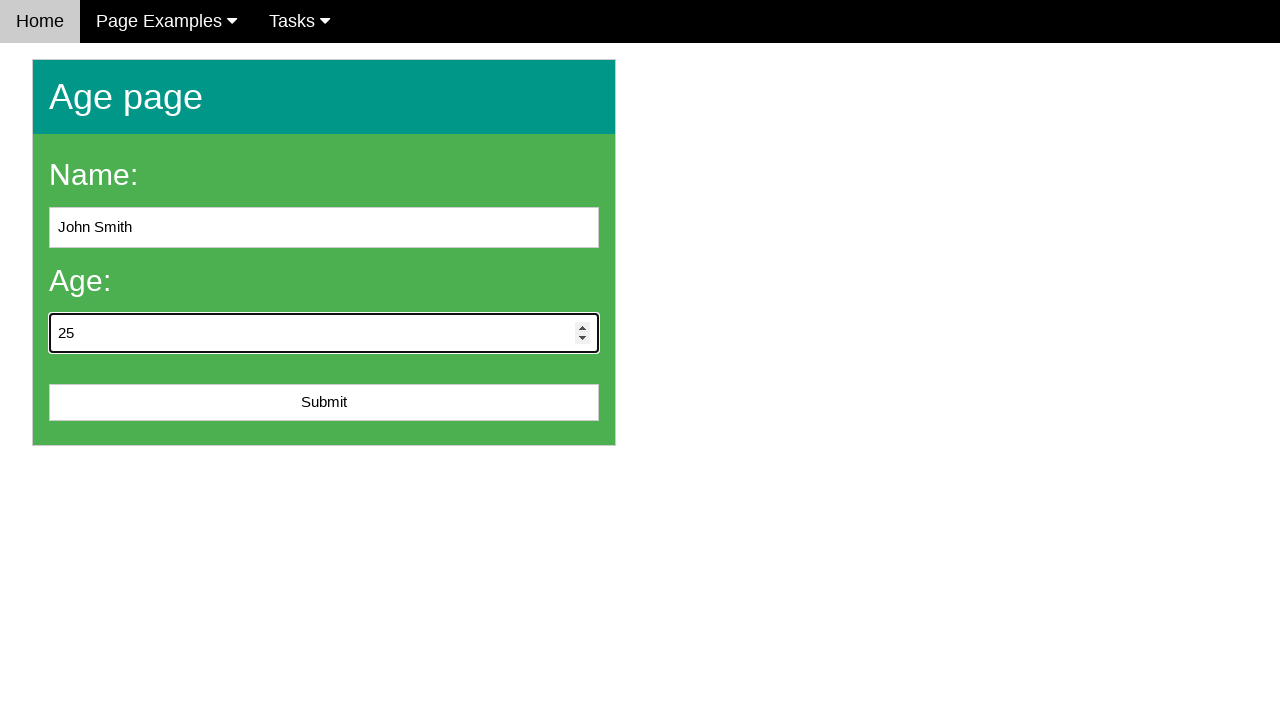

Clicked submit button at (324, 403) on #submit
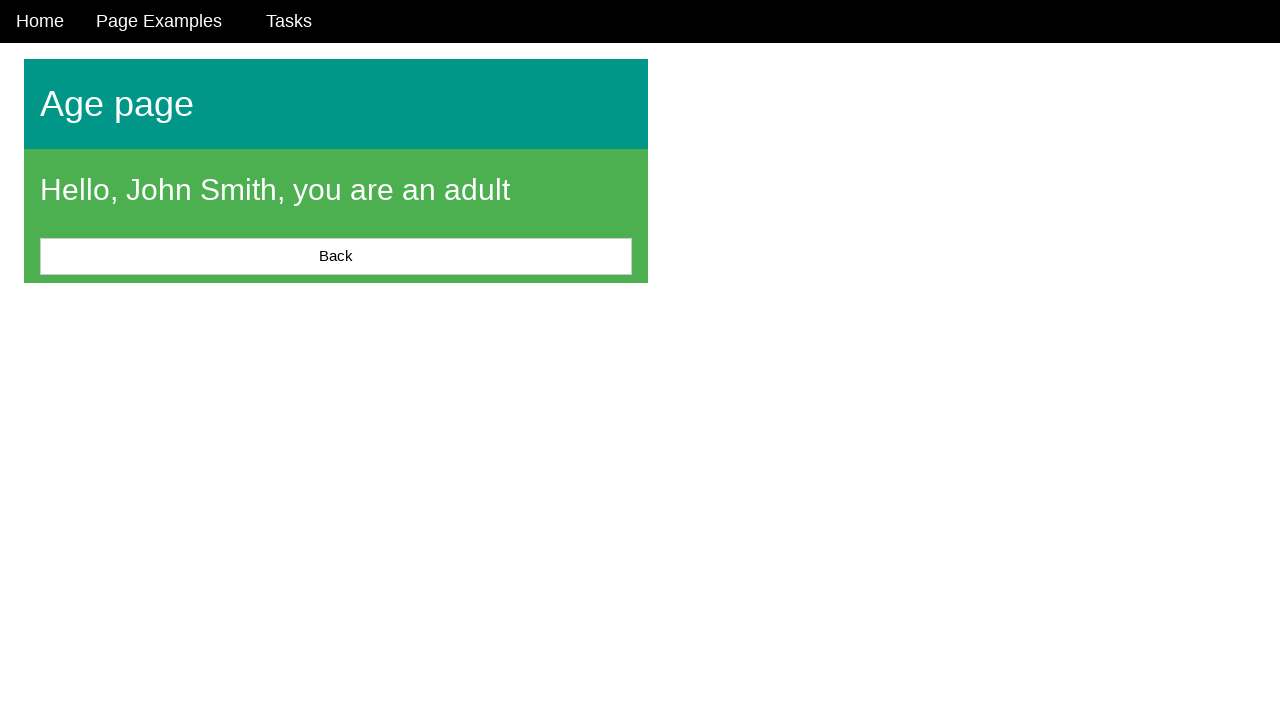

Response message element loaded
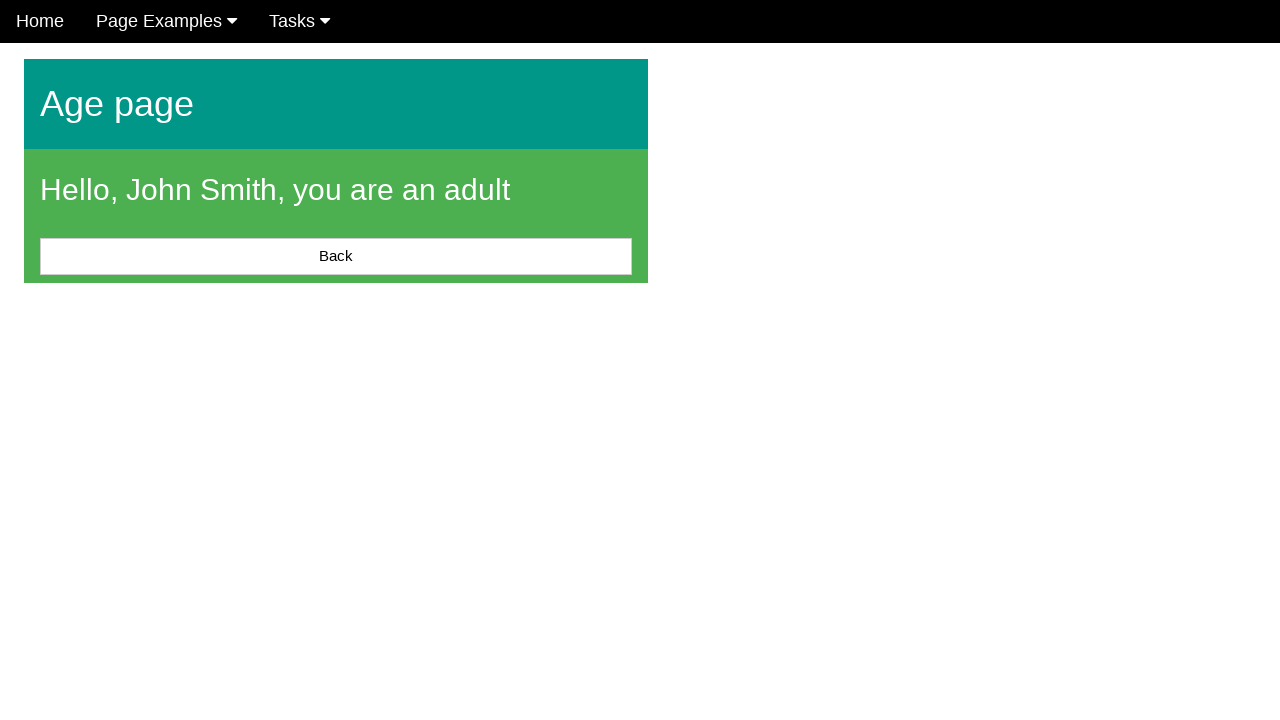

Located message element
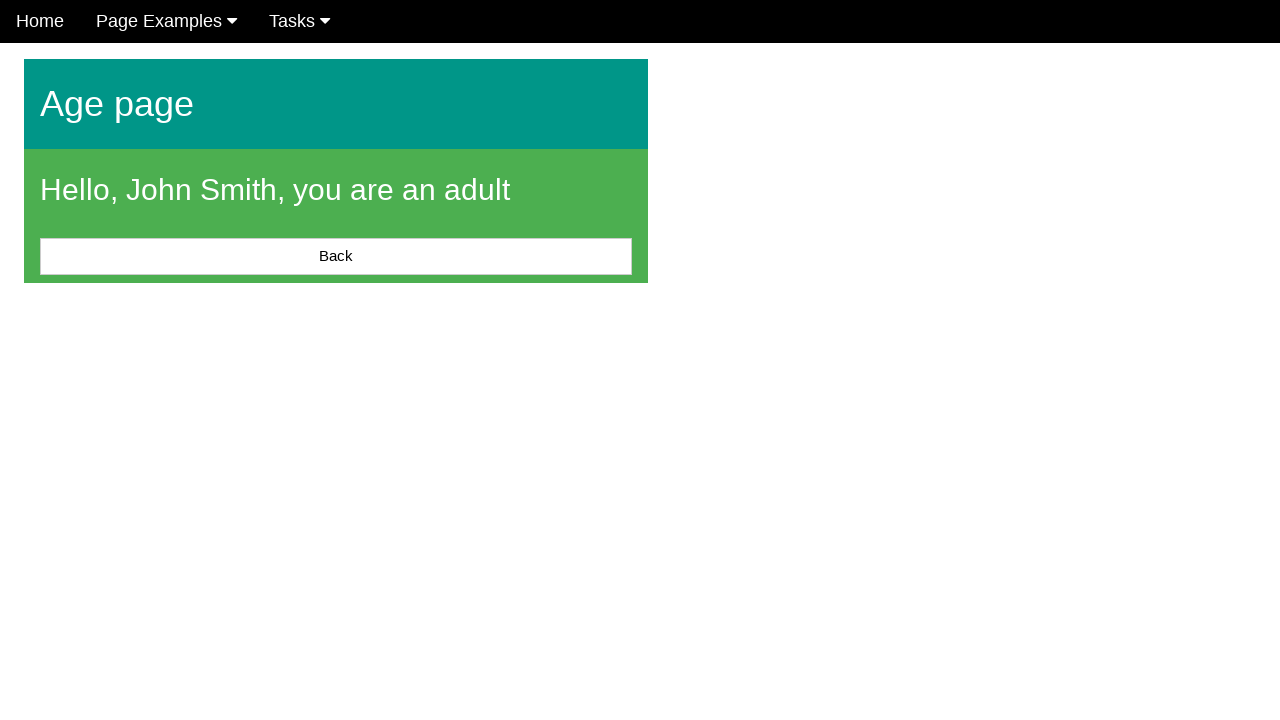

Verified that response message is visible
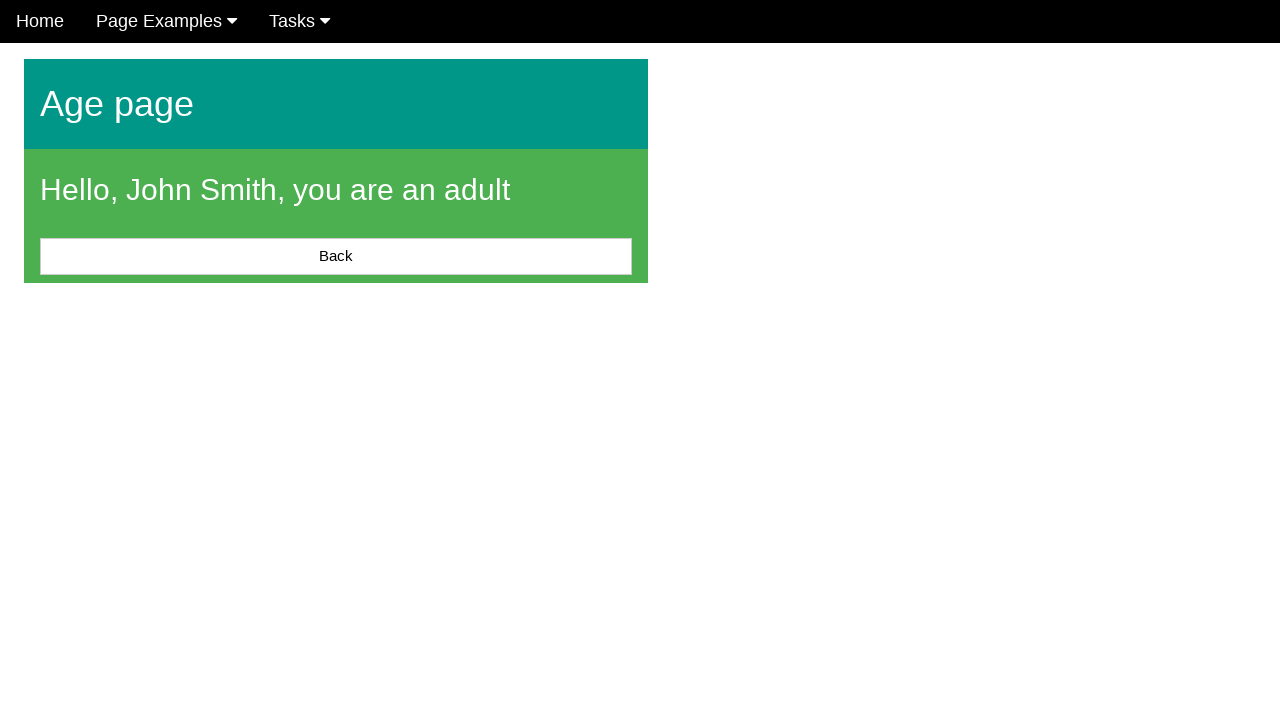

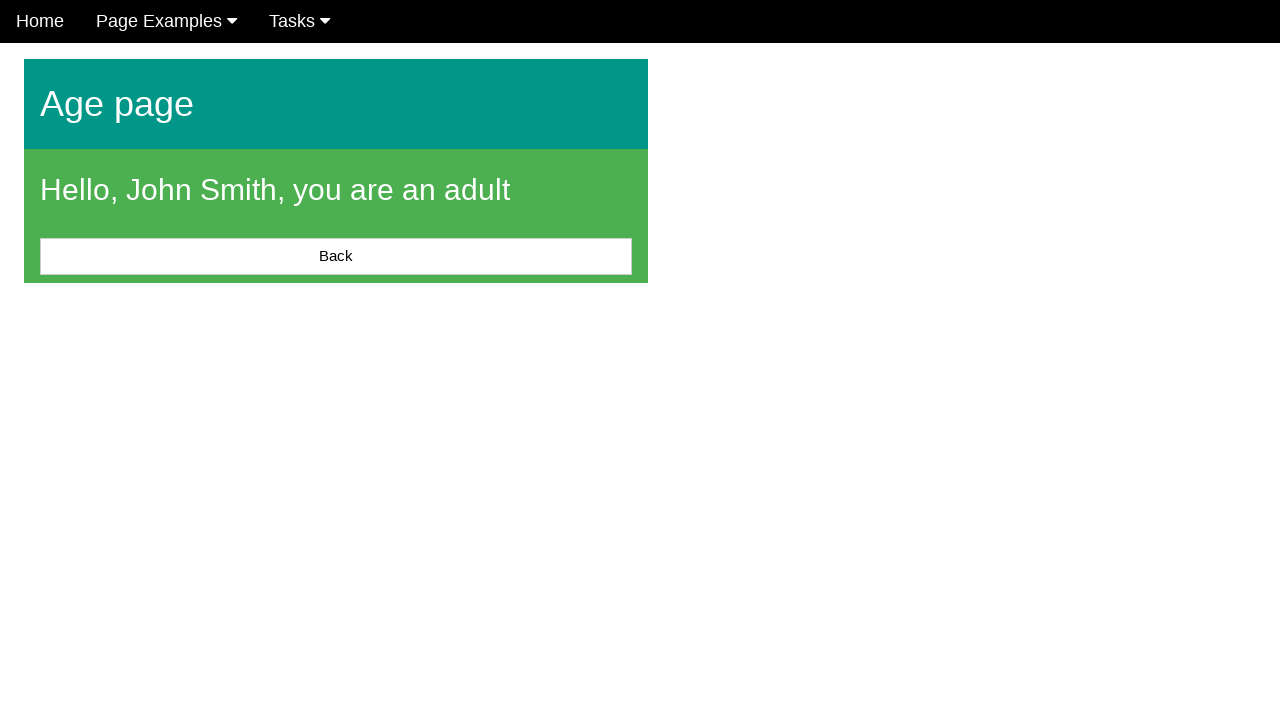